Navigates to a shopping site, searches for a specific product (Cucumber) from the product list, and clicks the Add to Cart button for that product

Starting URL: https://rahulshettyacademy.com/seleniumPractise/#/

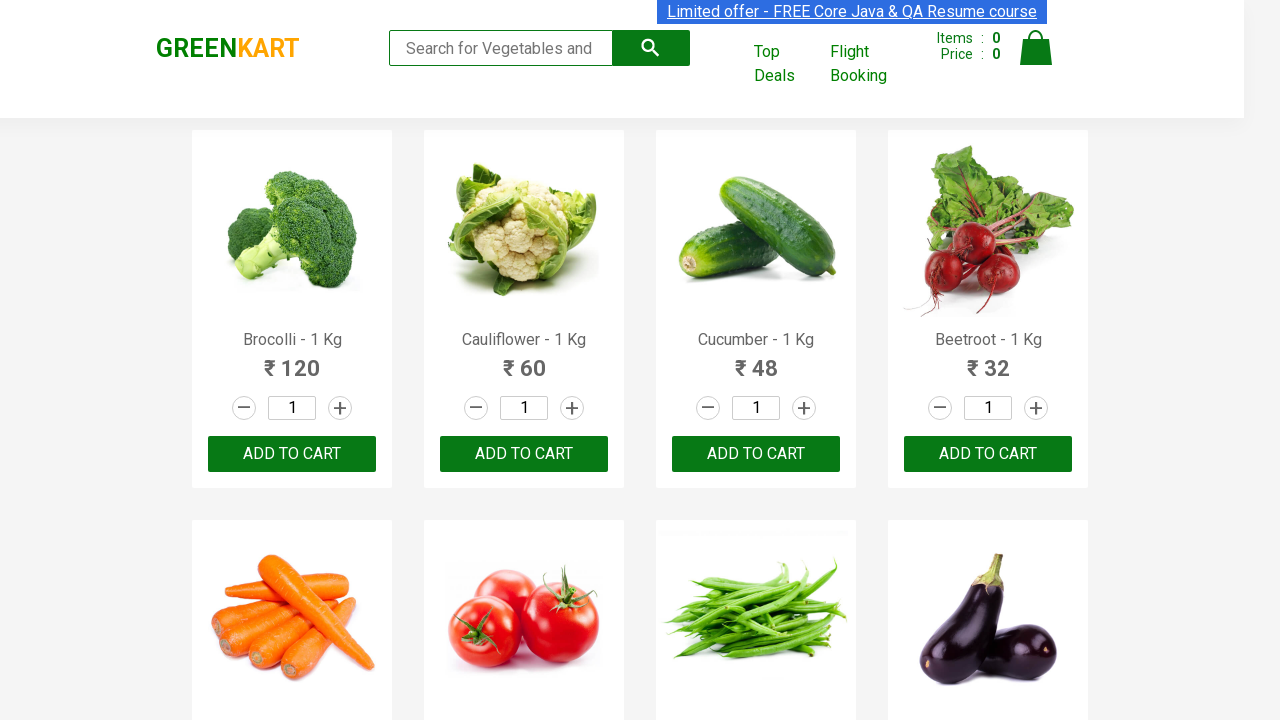

Waited for product list to load
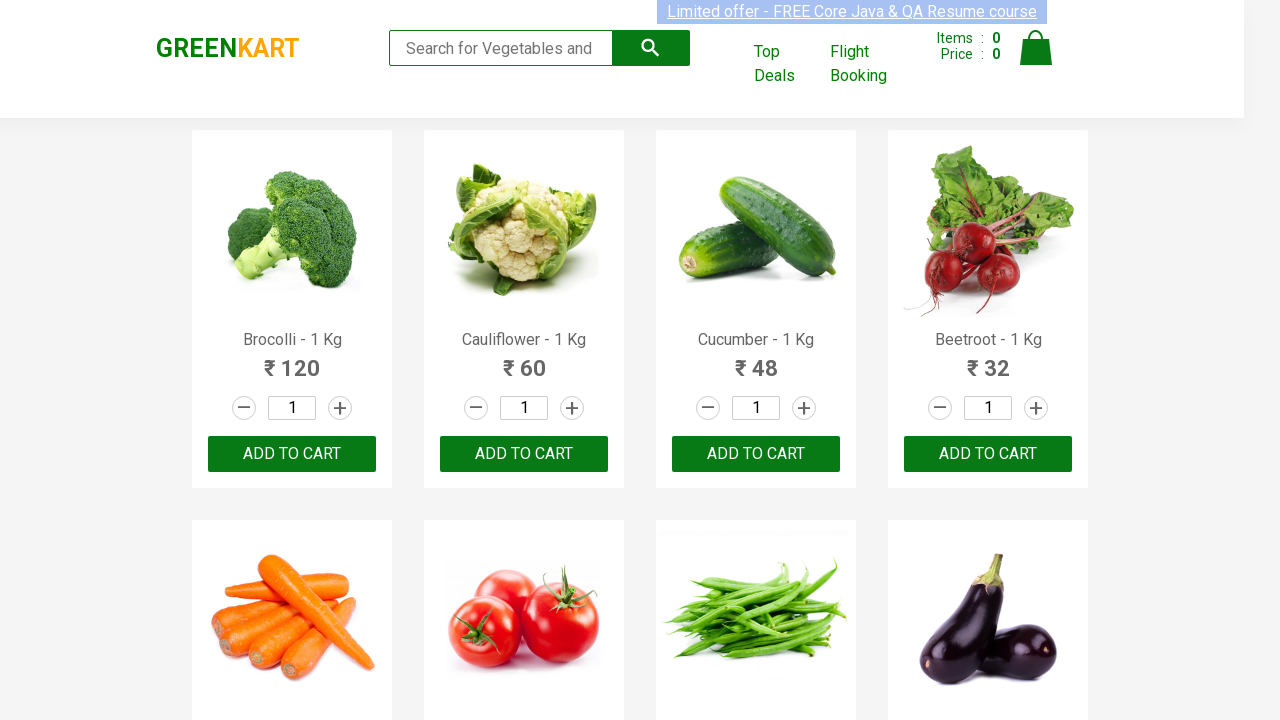

Retrieved all product elements from the page
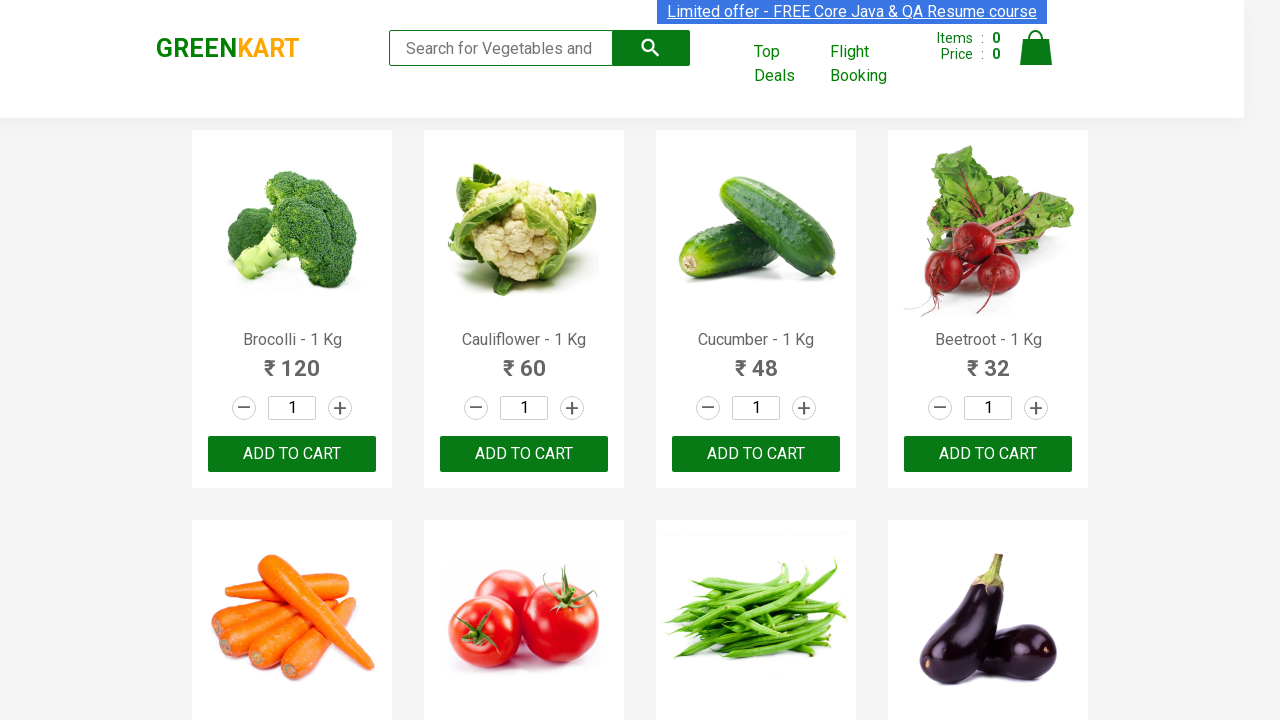

Found Cucumber product and clicked Add to Cart button at (756, 454) on div.product-action >> nth=2
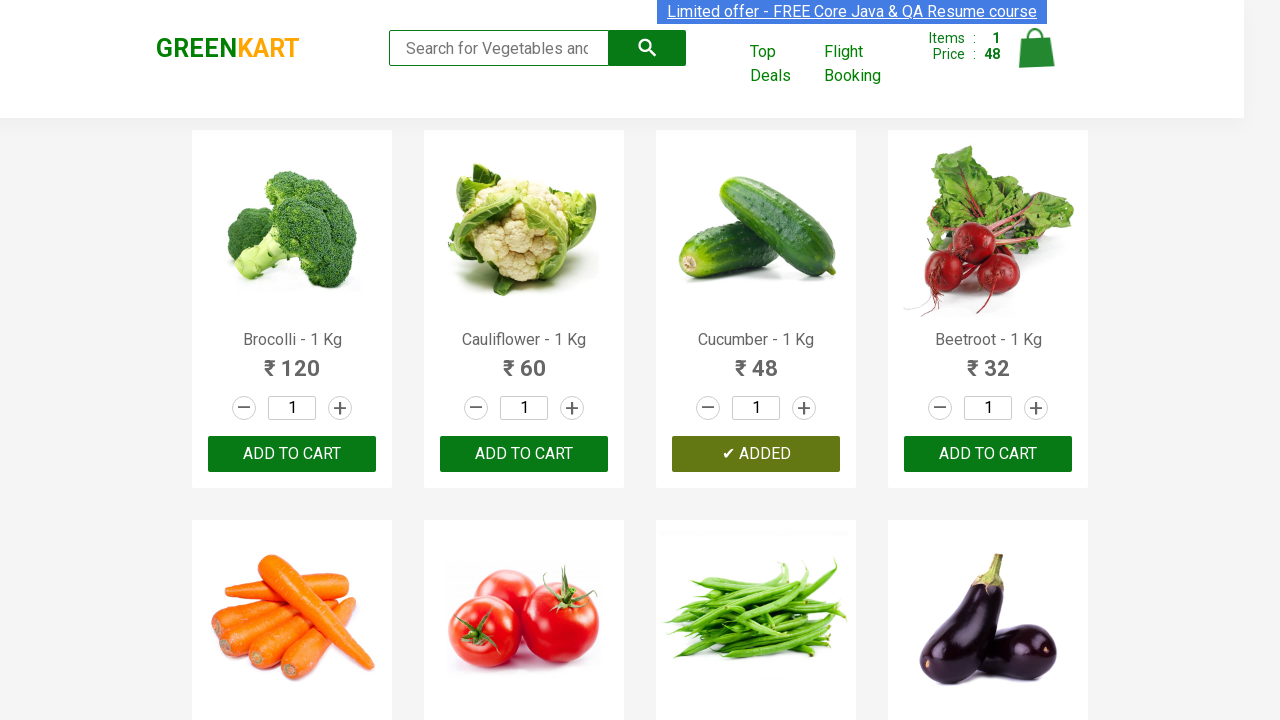

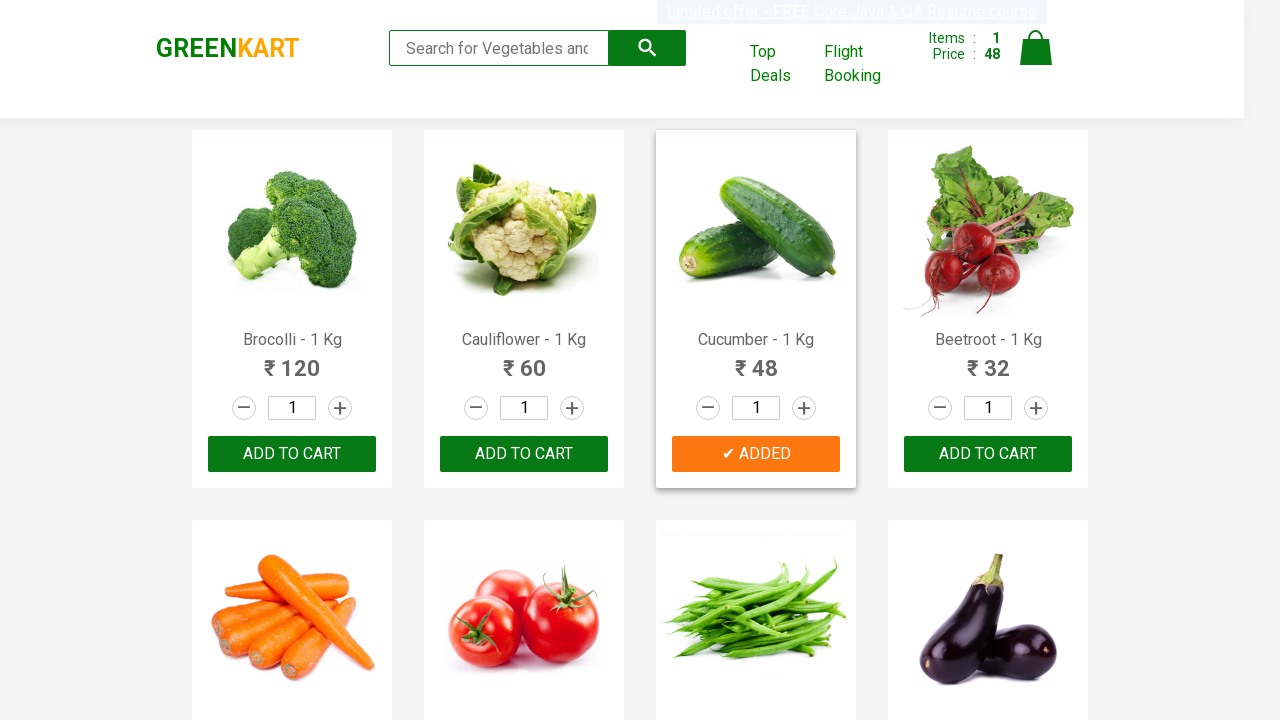